Navigates to the top defenders page and verifies that player names and club information are displayed

Starting URL: https://www.footballcritic.com/top-players/defenders

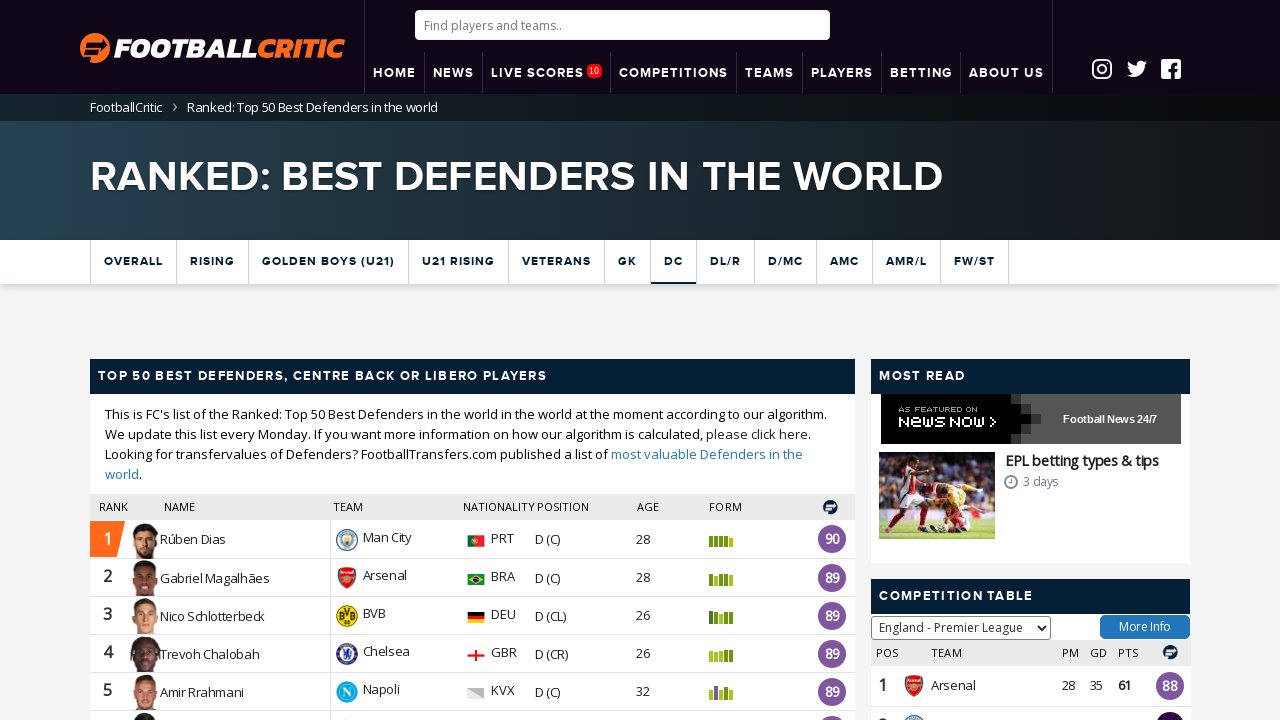

Waited for player names to load on top defenders page
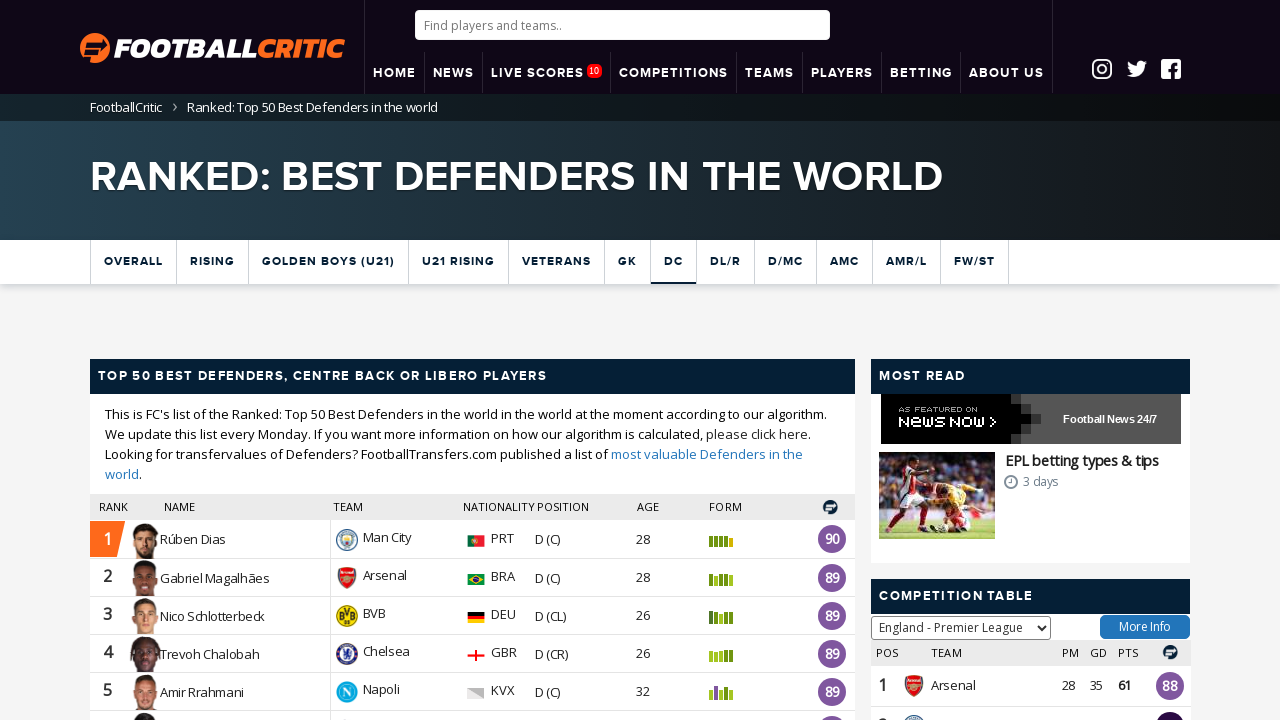

Verified club names are displayed on the page
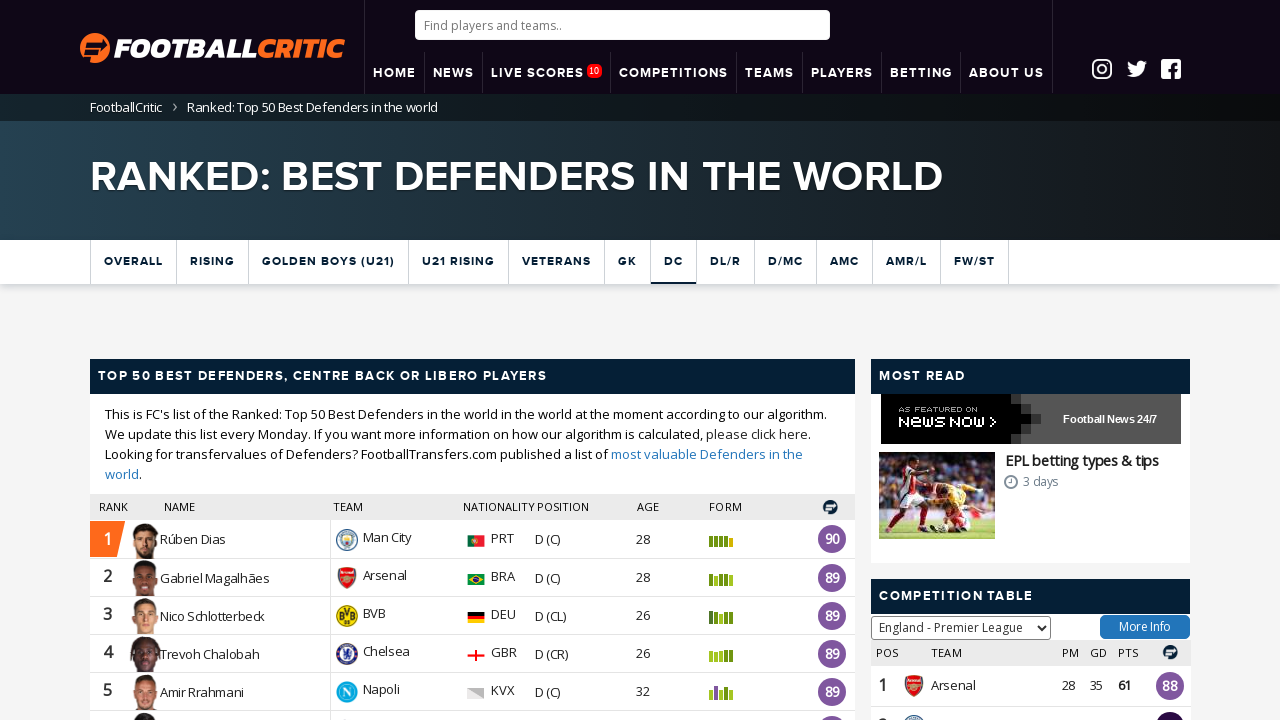

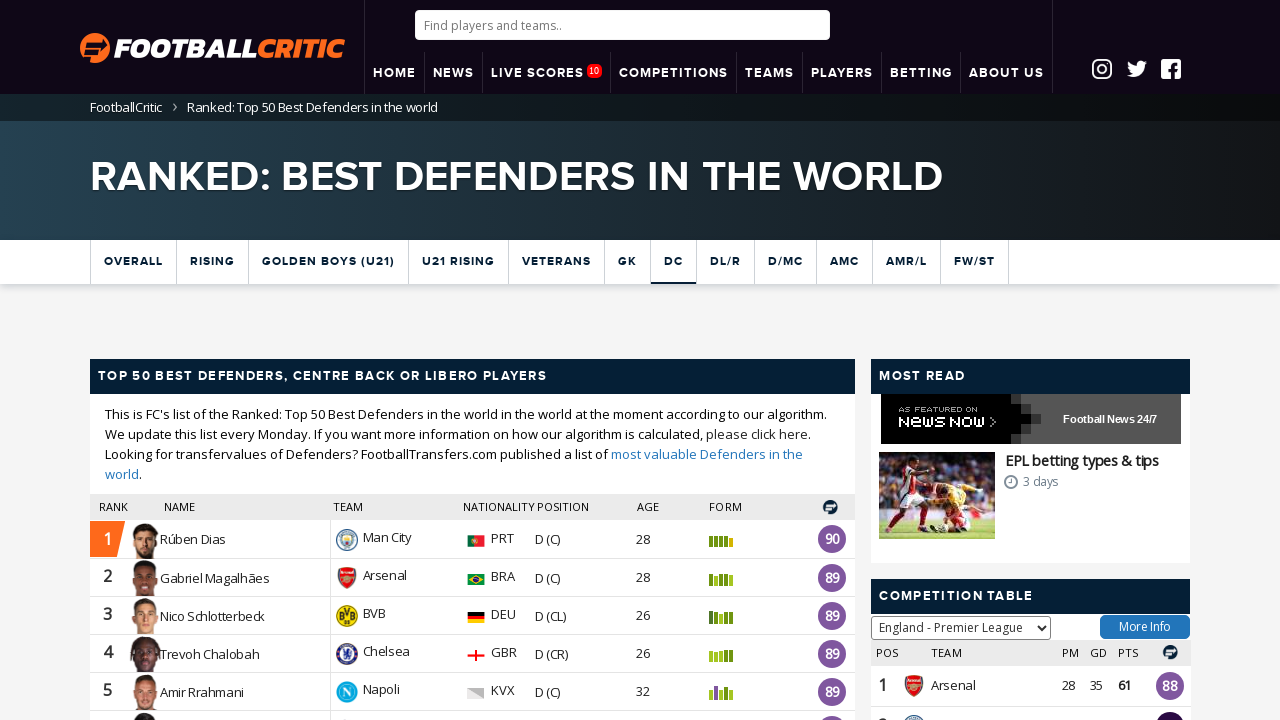